Tests browser back button navigation between filter views (All, Active, Completed).

Starting URL: https://demo.playwright.dev/todomvc

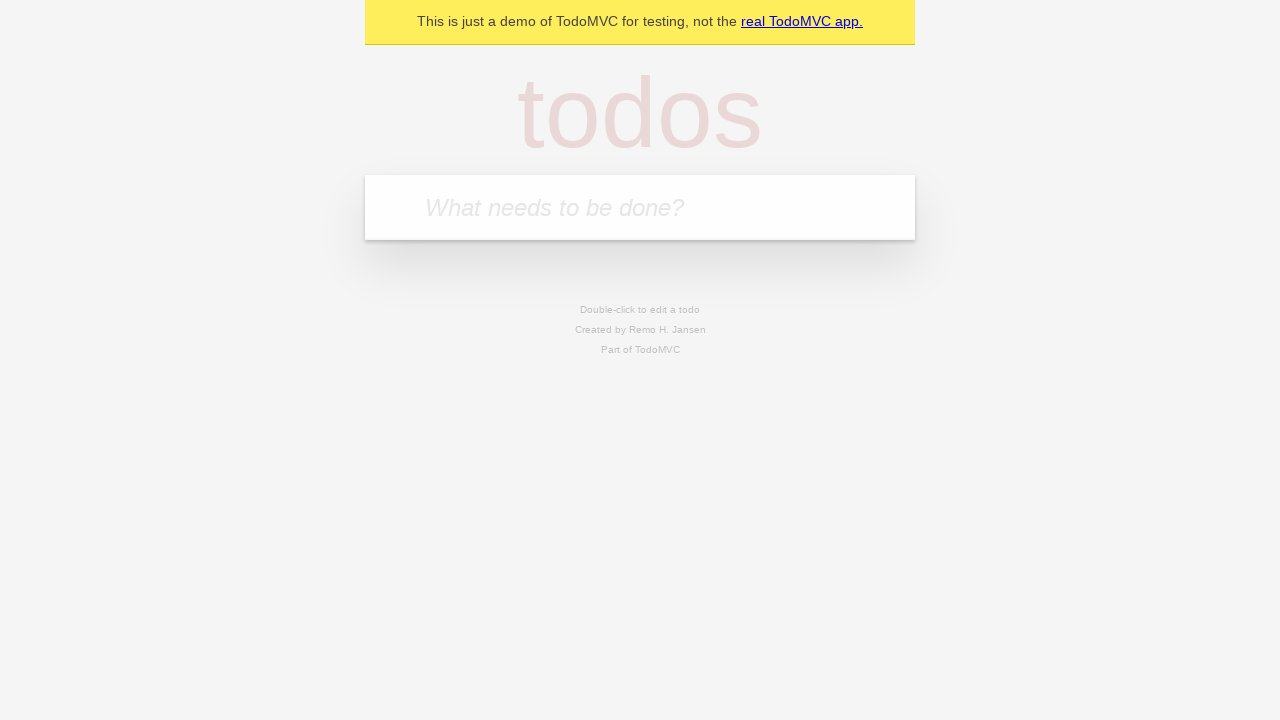

Filled todo input with 'buy some cheese' on internal:attr=[placeholder="What needs to be done?"i]
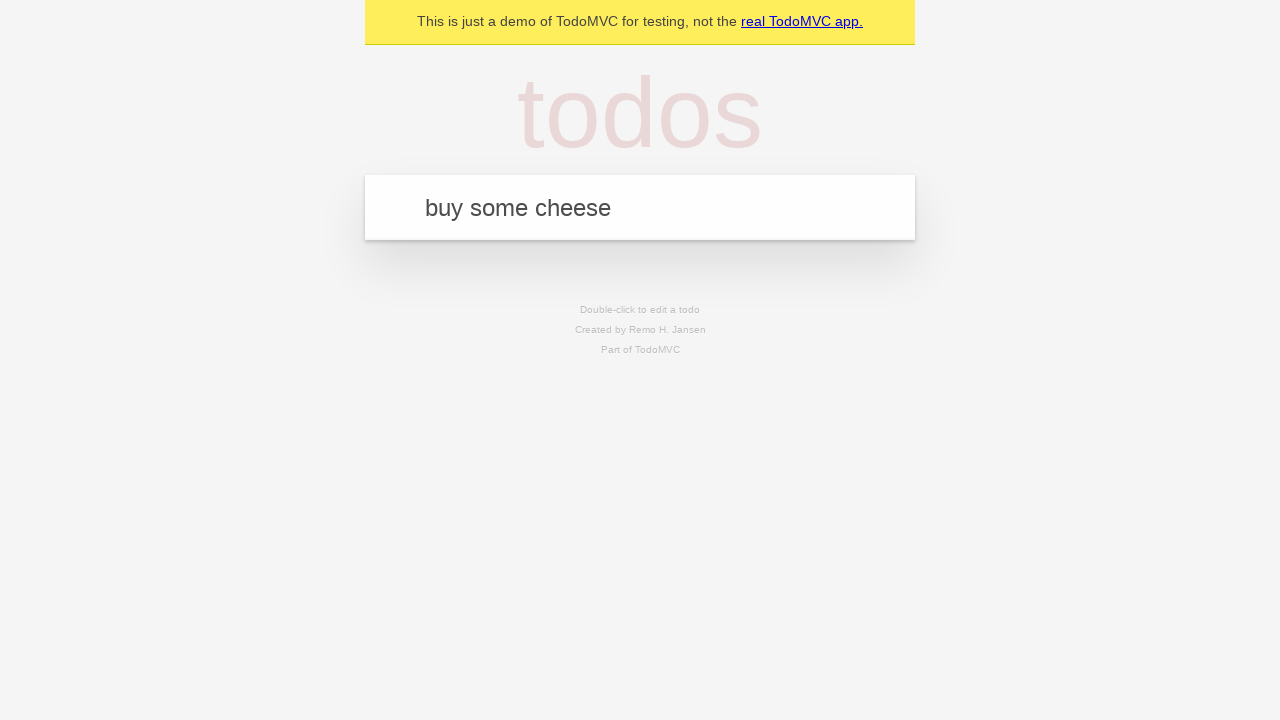

Pressed Enter to create first todo on internal:attr=[placeholder="What needs to be done?"i]
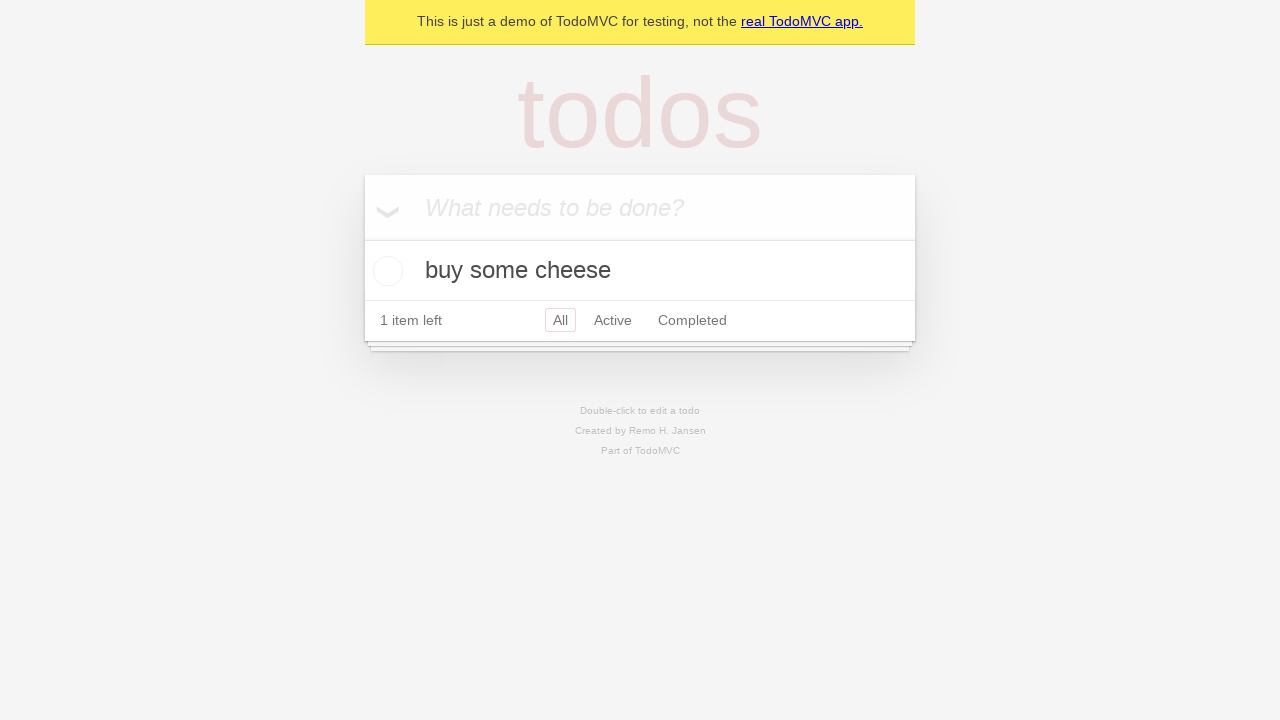

Filled todo input with 'feed the cat' on internal:attr=[placeholder="What needs to be done?"i]
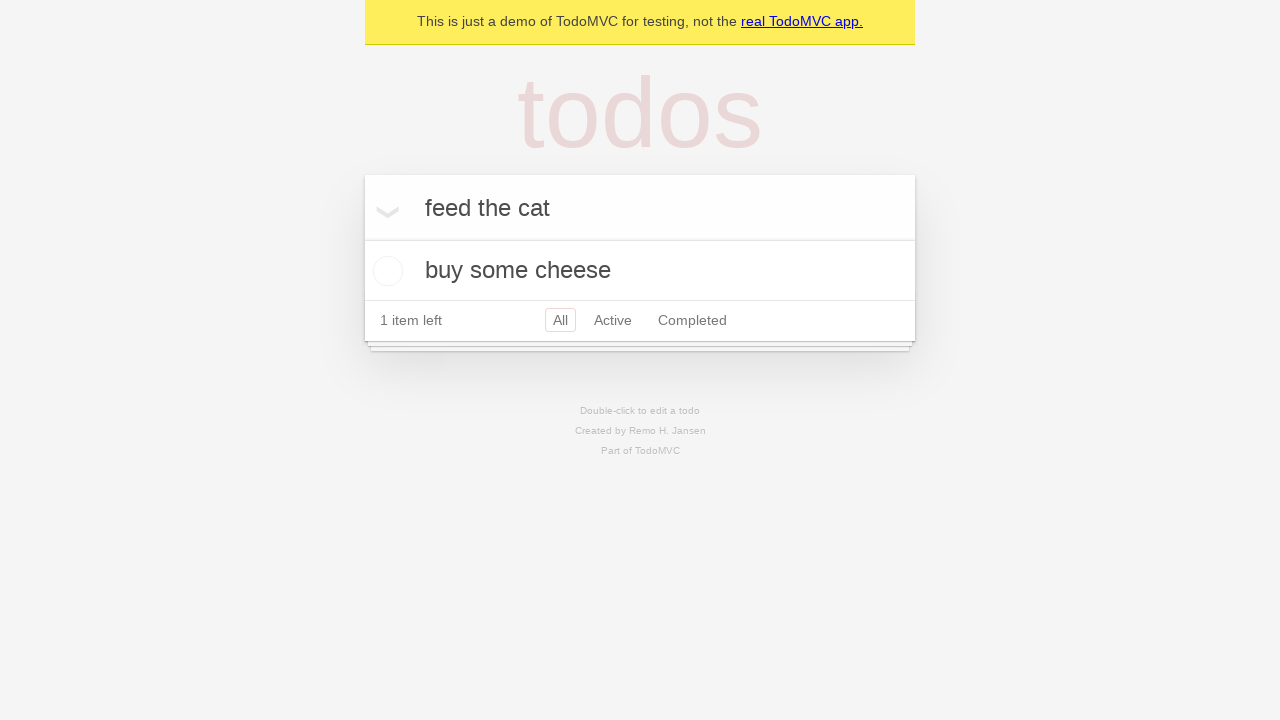

Pressed Enter to create second todo on internal:attr=[placeholder="What needs to be done?"i]
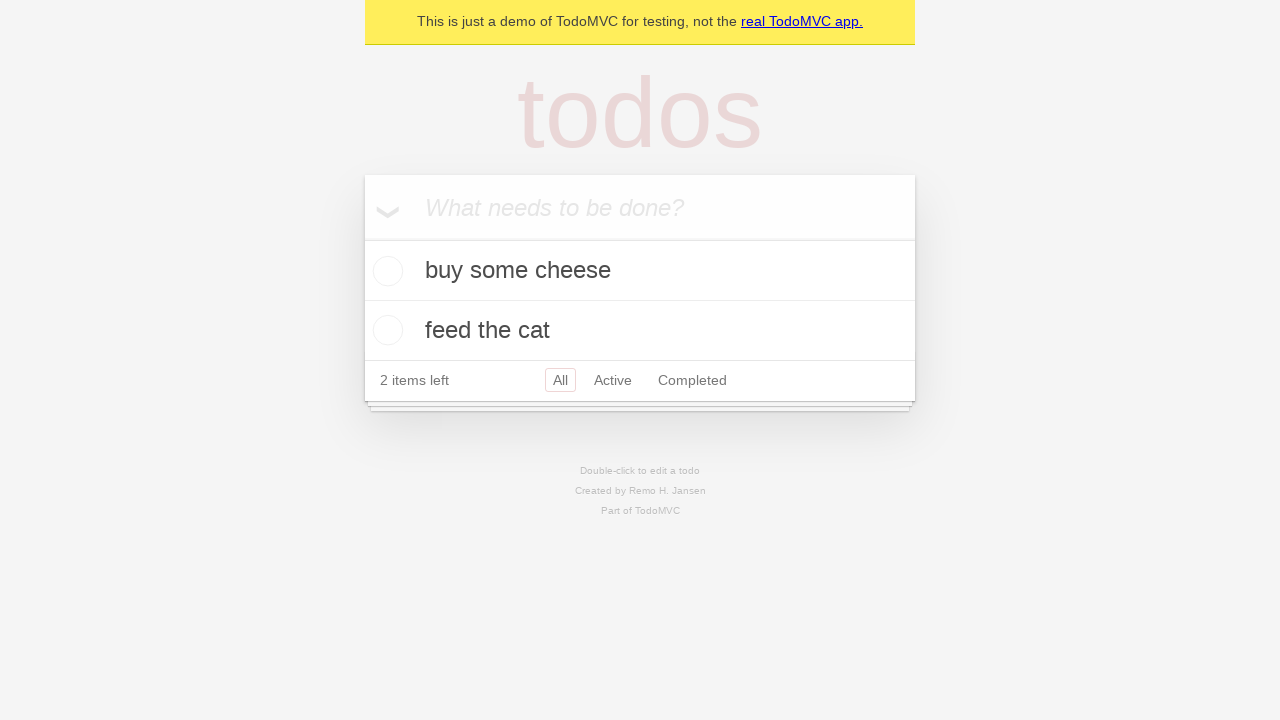

Filled todo input with 'book a doctors appointment' on internal:attr=[placeholder="What needs to be done?"i]
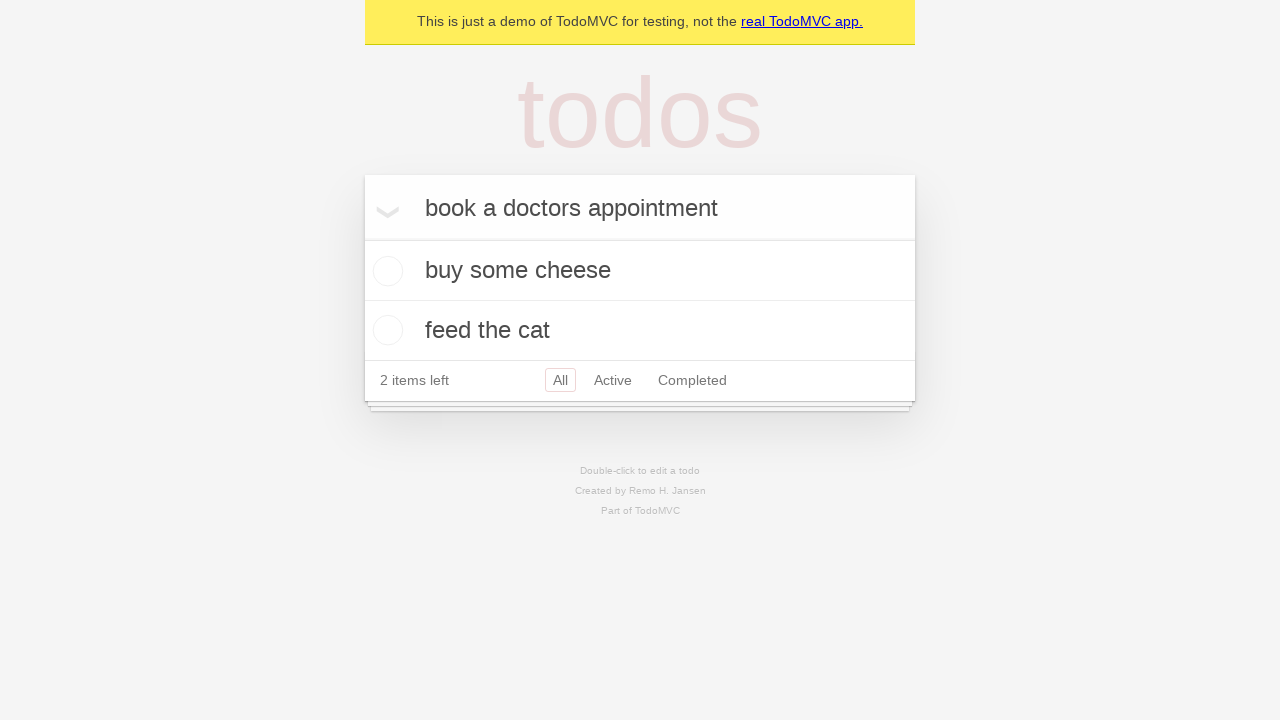

Pressed Enter to create third todo on internal:attr=[placeholder="What needs to be done?"i]
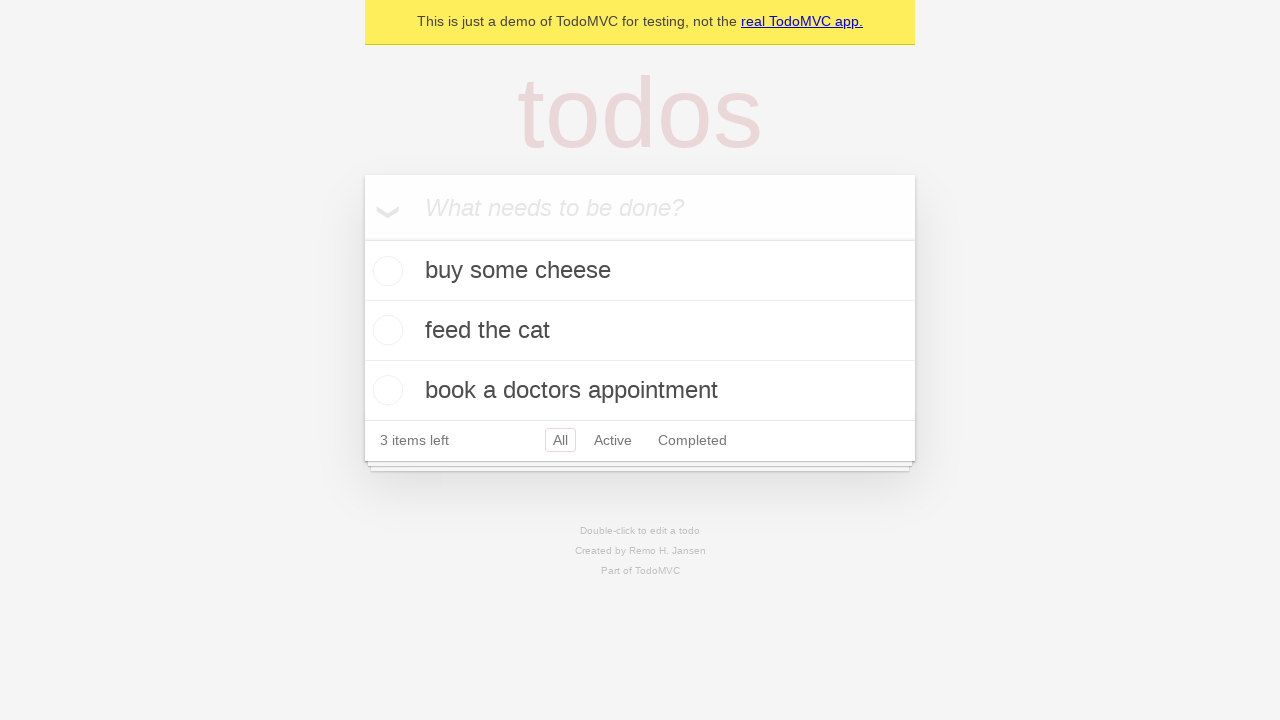

Checked the second todo item checkbox at (385, 330) on internal:testid=[data-testid="todo-item"s] >> nth=1 >> internal:role=checkbox
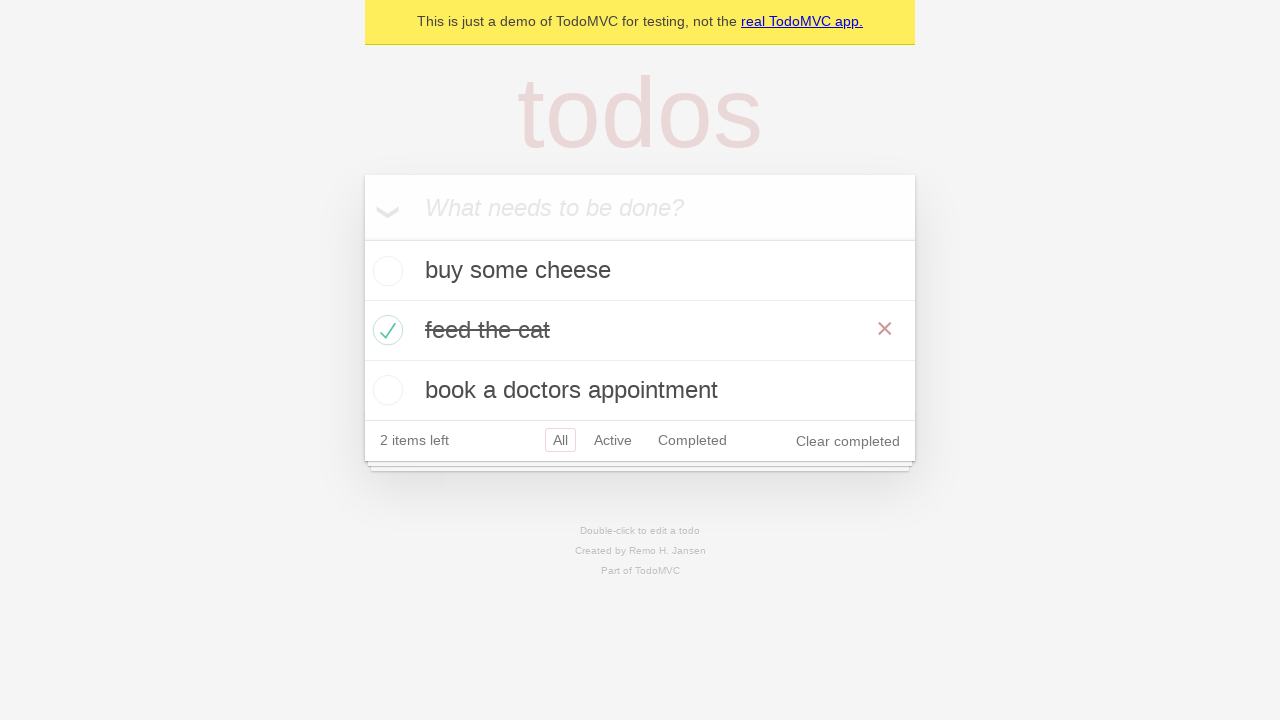

Clicked 'All' filter link at (560, 440) on internal:role=link[name="All"i]
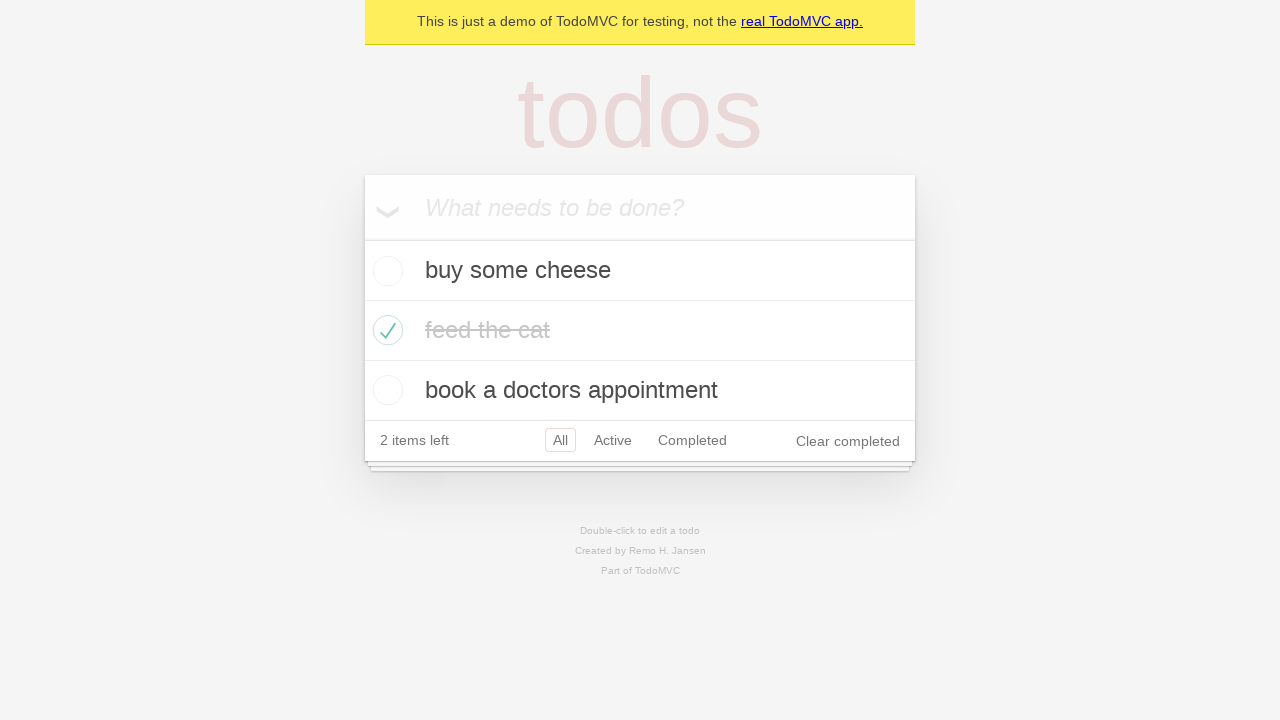

Clicked 'Active' filter link at (613, 440) on internal:role=link[name="Active"i]
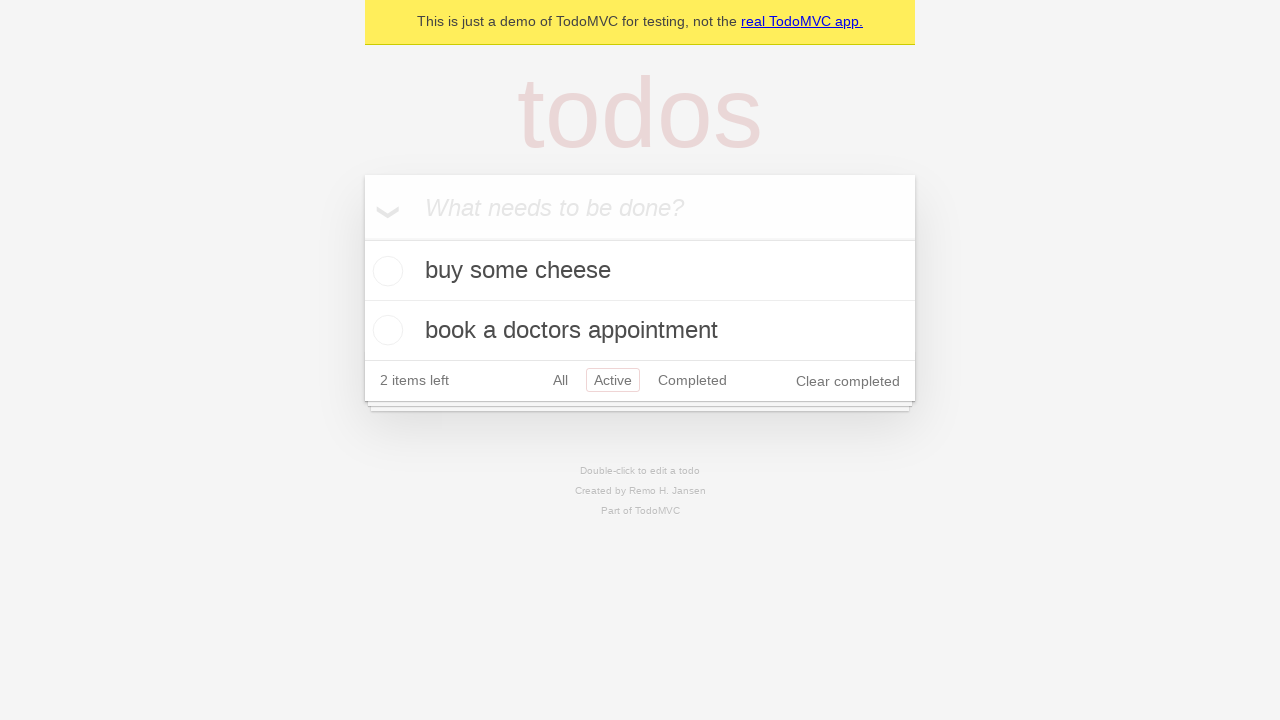

Clicked 'Completed' filter link at (692, 380) on internal:role=link[name="Completed"i]
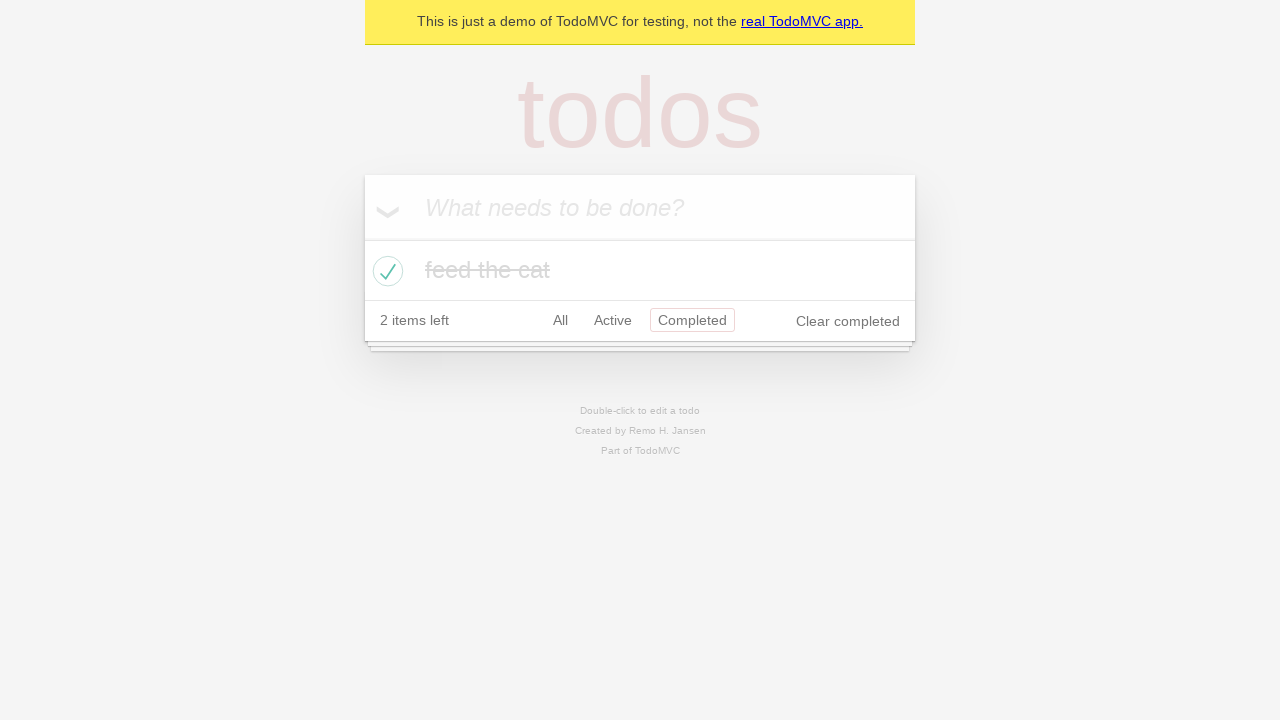

Navigated back from Completed filter
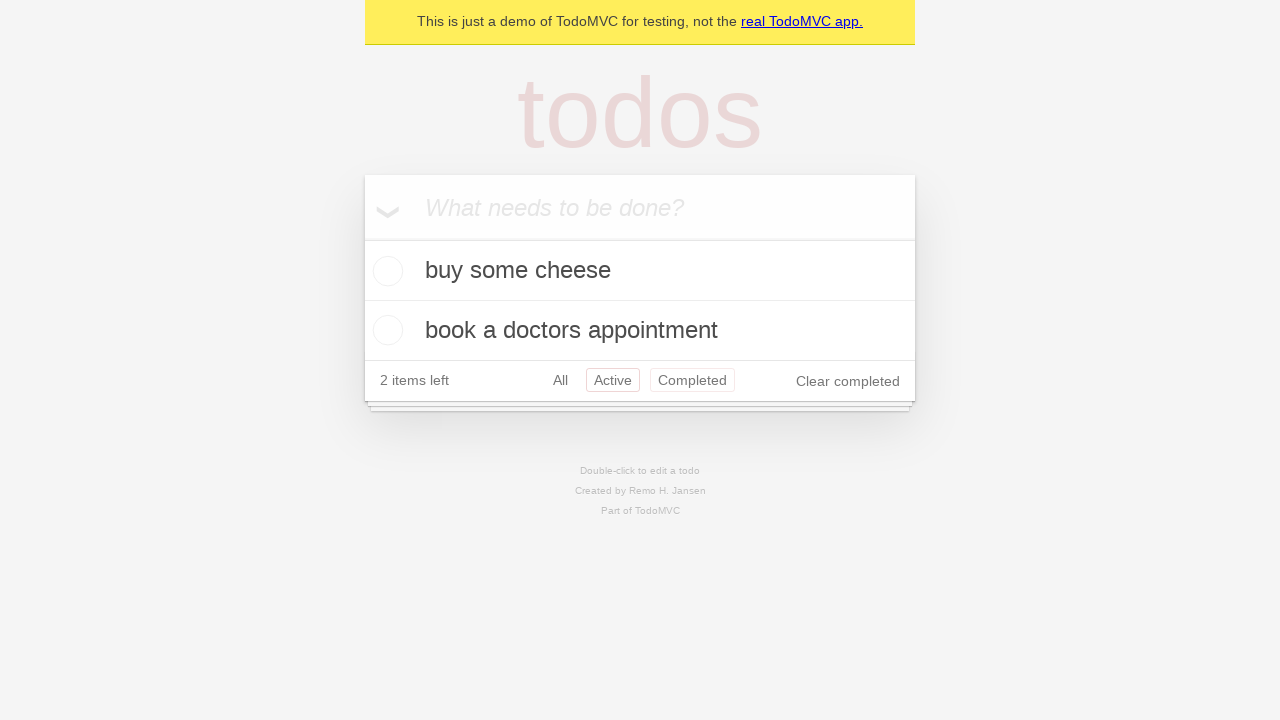

Navigated back from Active filter
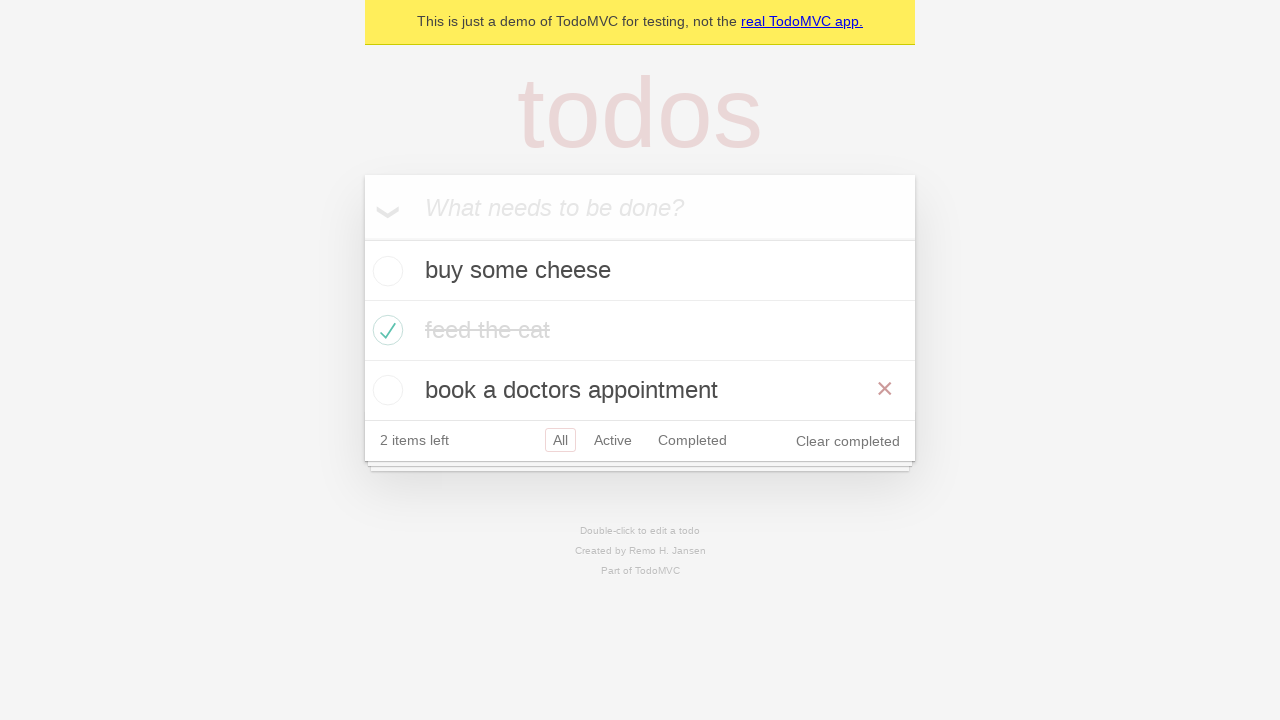

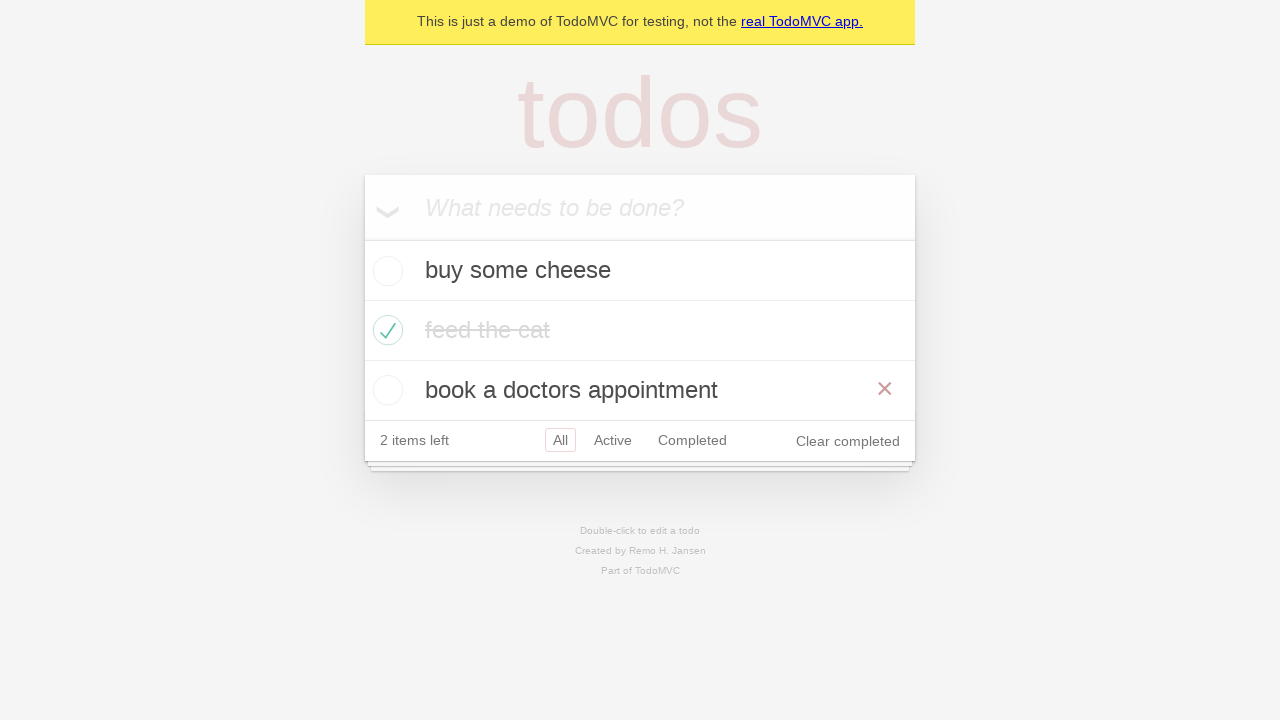